Navigates to a drag and drop demo page and scrolls to the Toolbar element to bring it into view

Starting URL: https://www.globalsqa.com/demo-site/draganddrop/

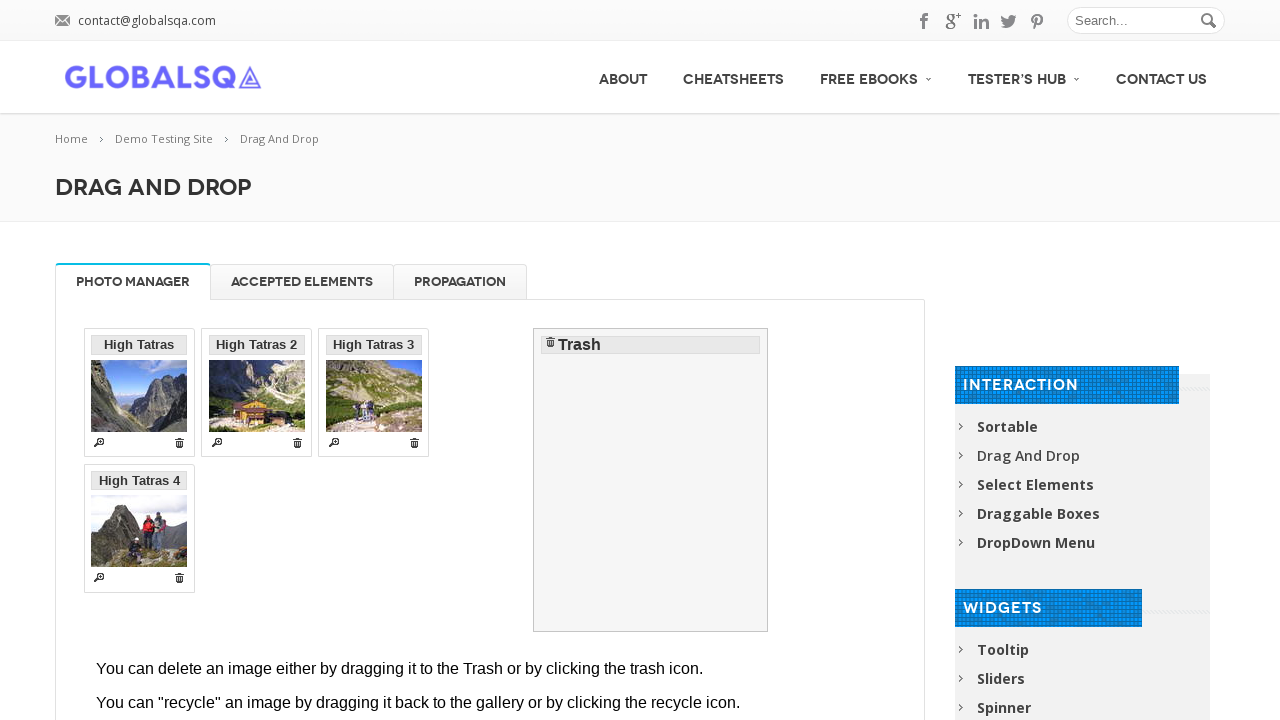

Navigated to drag and drop demo page
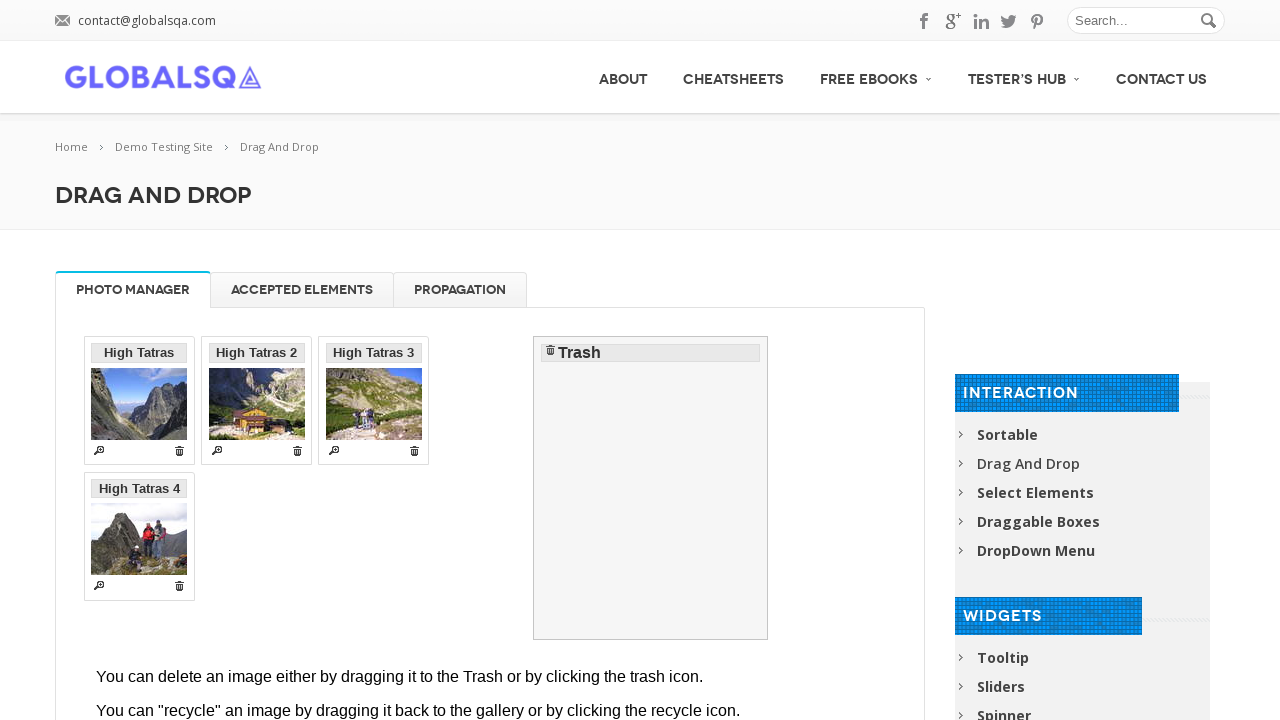

Located Toolbar element
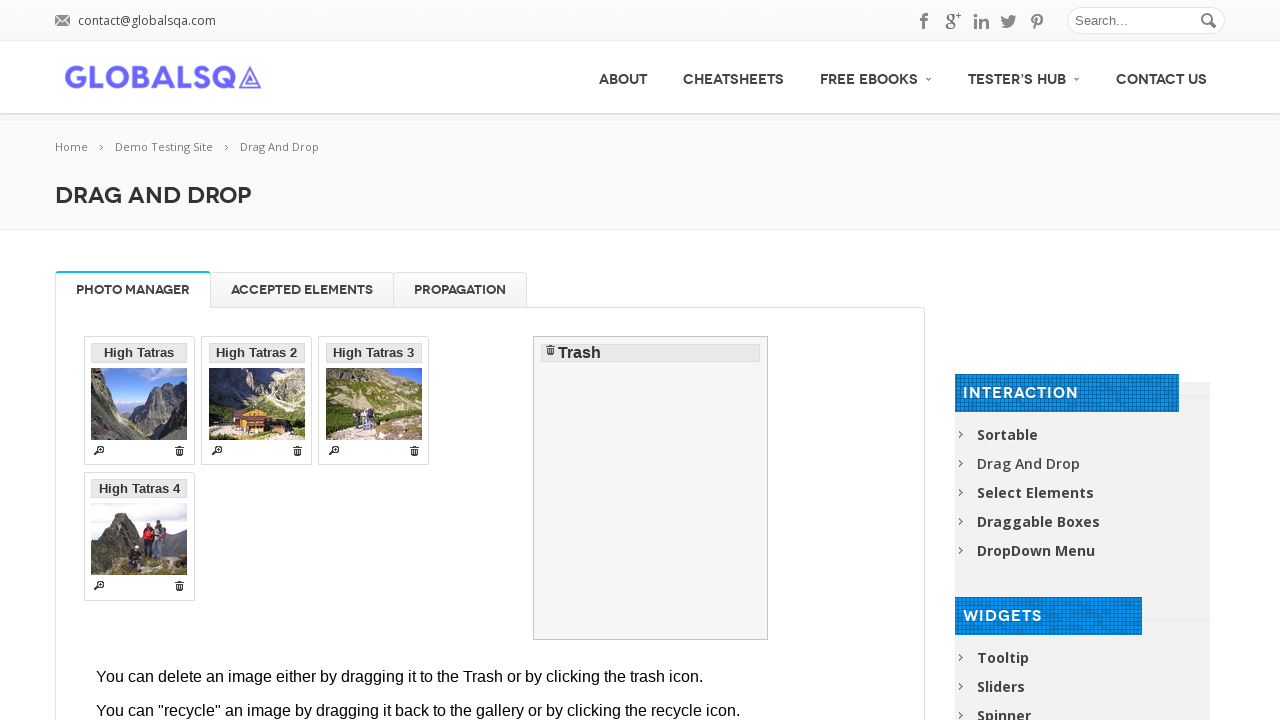

Scrolled Toolbar element into view
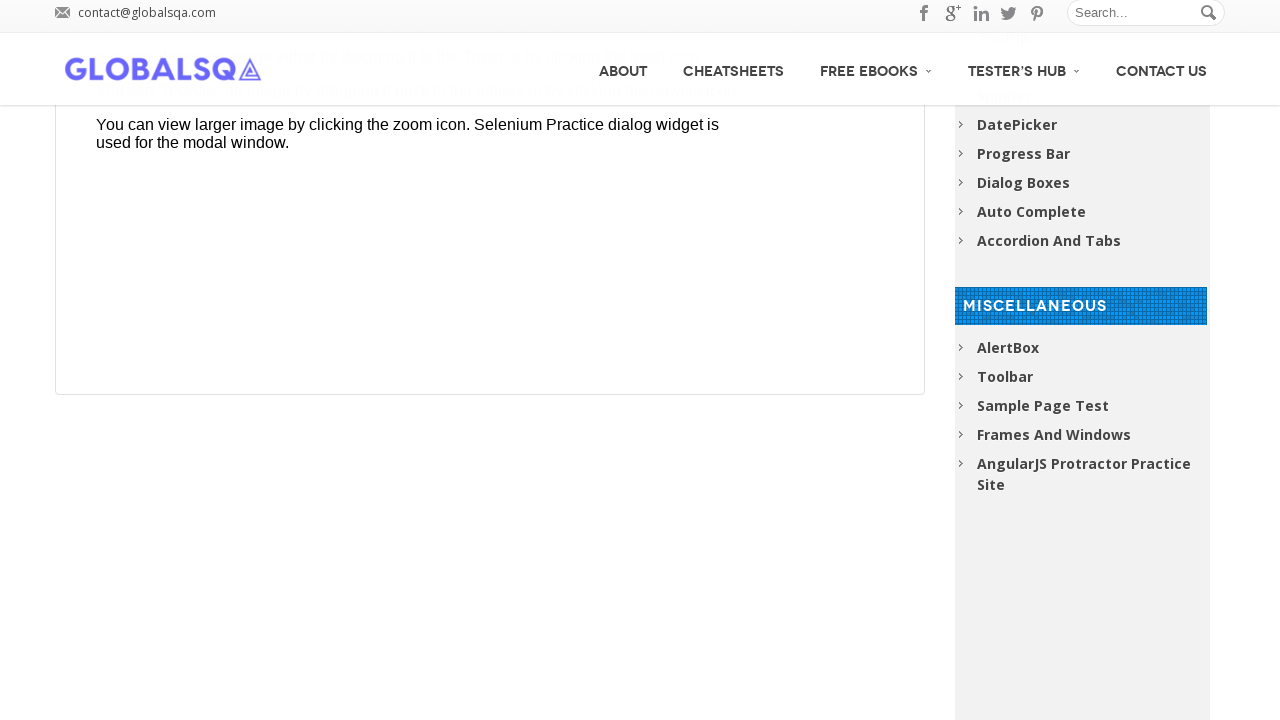

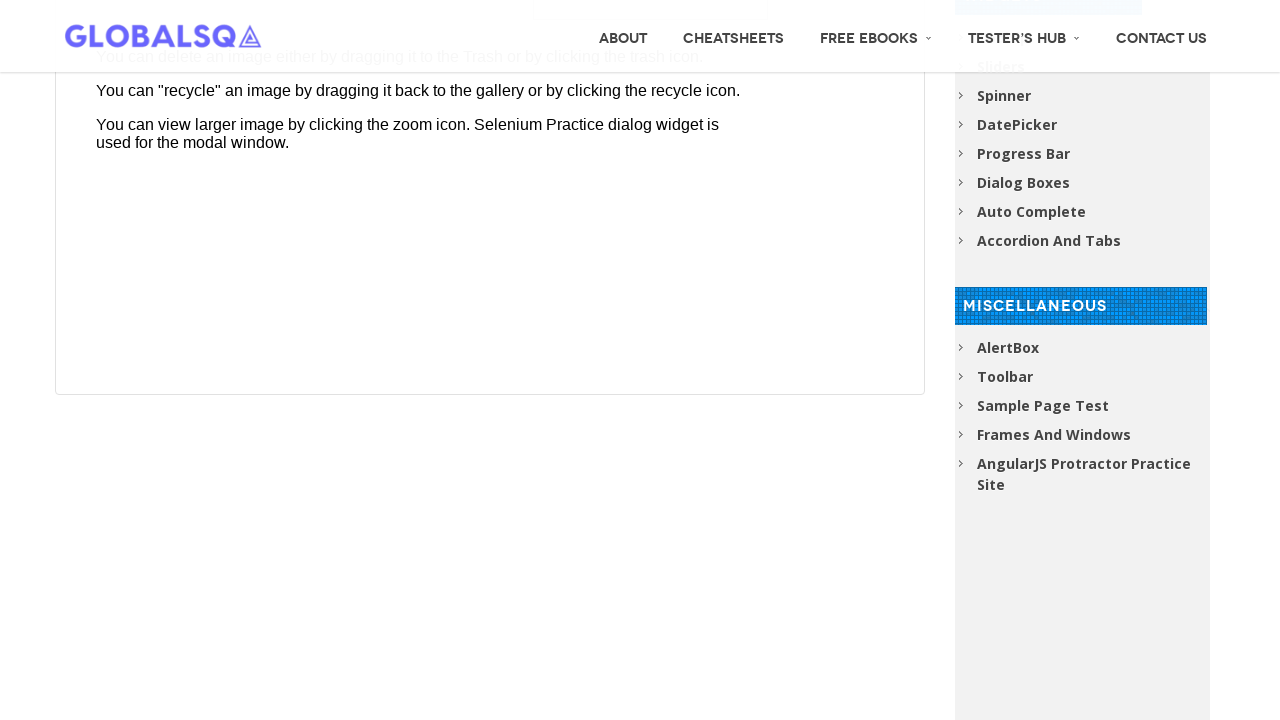